Tests the B3 Brazilian Stock Exchange IBOV index page by verifying it loads correctly and the Download button is present and clickable.

Starting URL: https://sistemaswebb3-listados.b3.com.br/indexPage/day/IBOV?language=pt-br

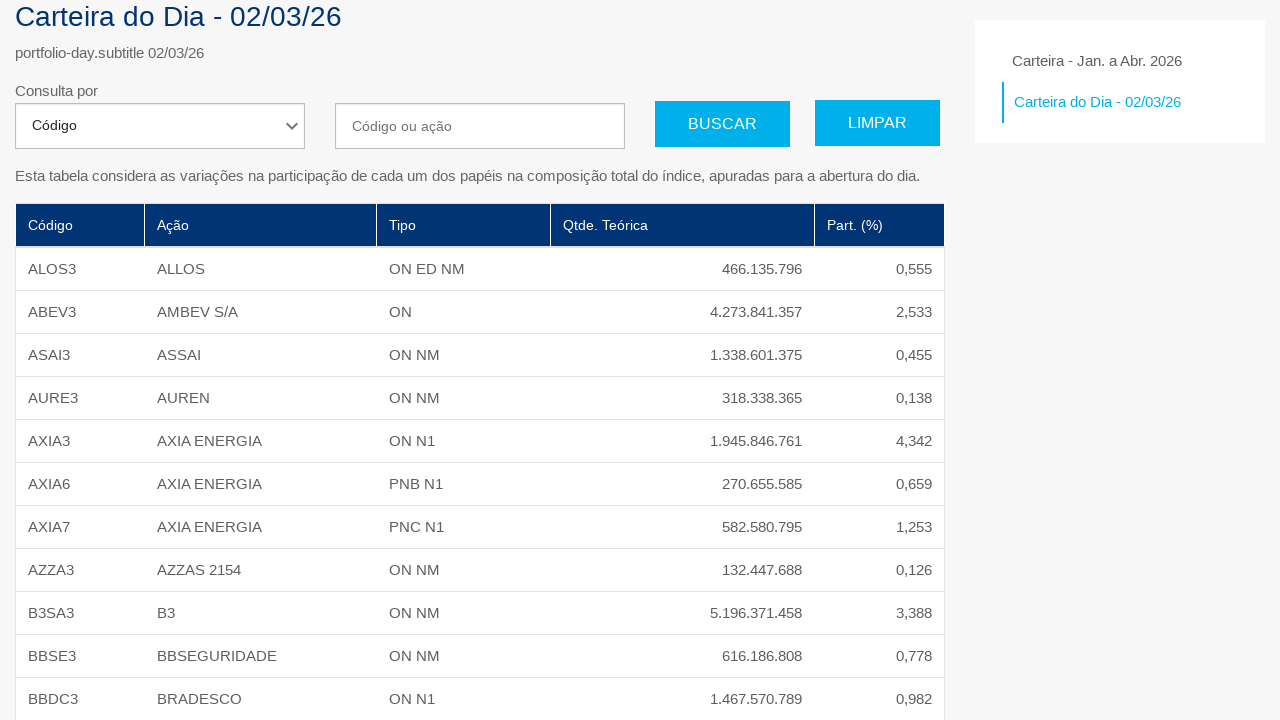

Waited for page to load completely (networkidle)
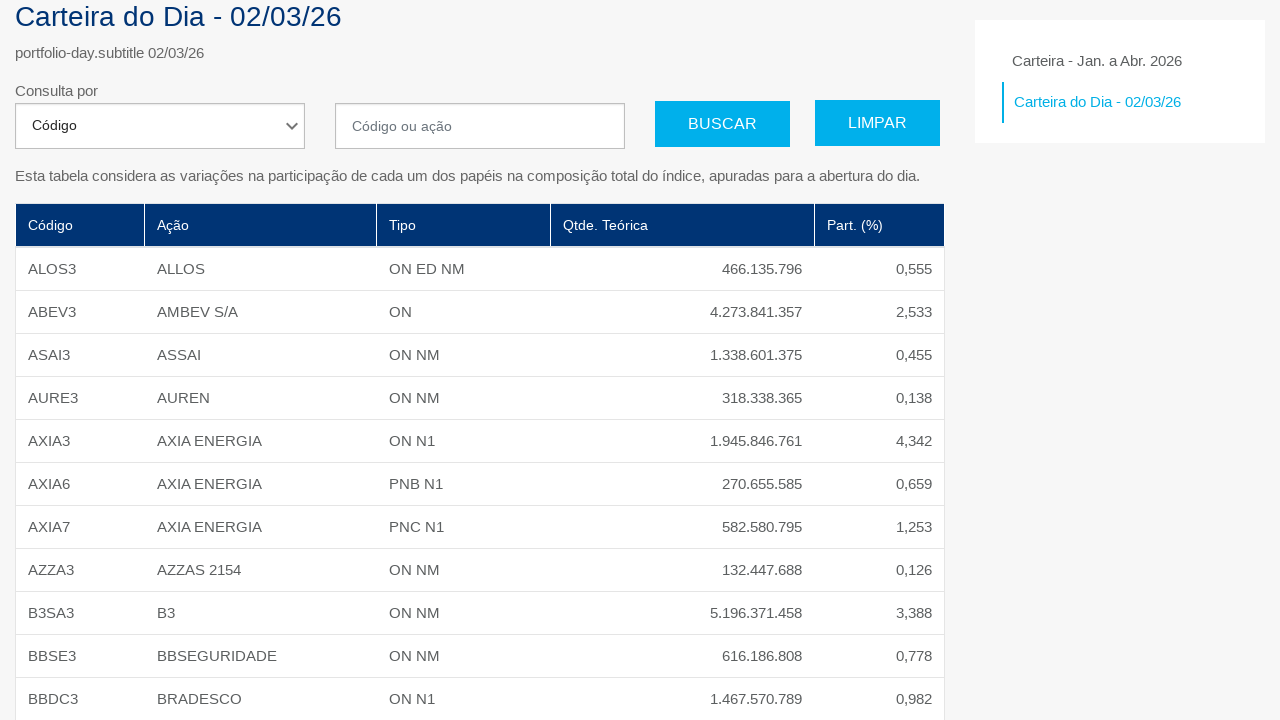

Download button appeared and is visible
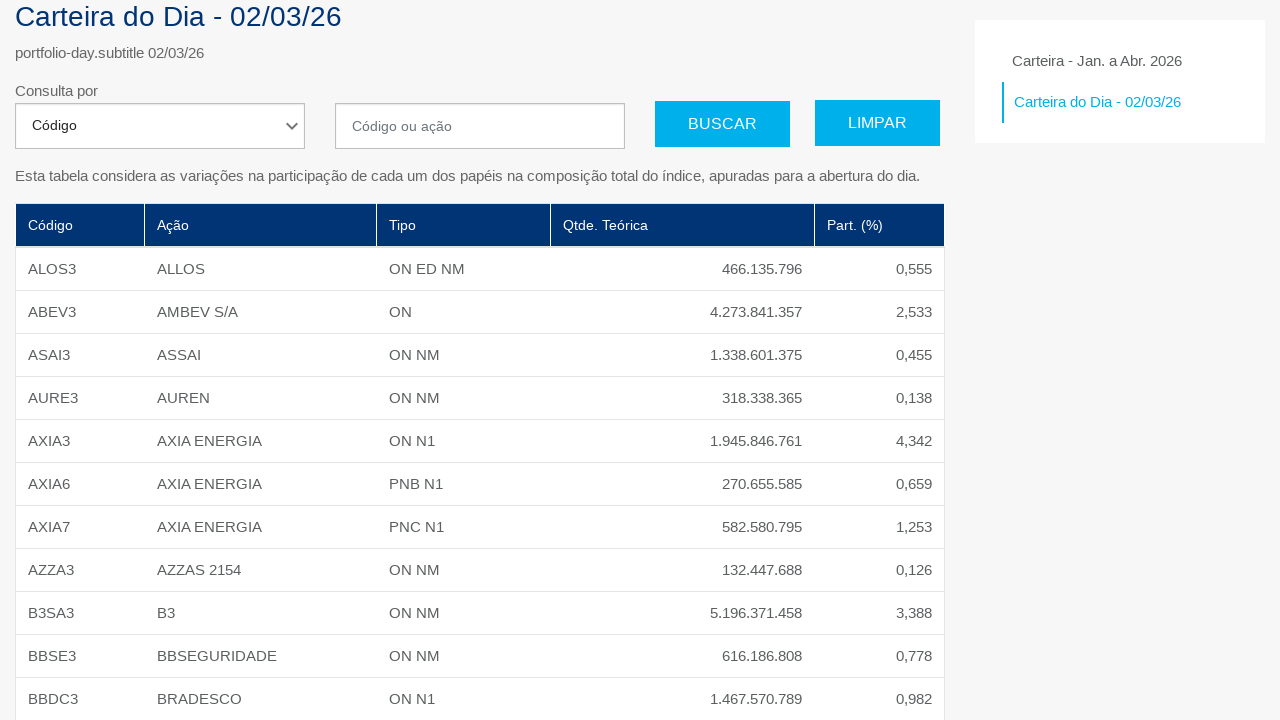

Clicked the Download button to verify it is clickable at (104, 647) on text=Download
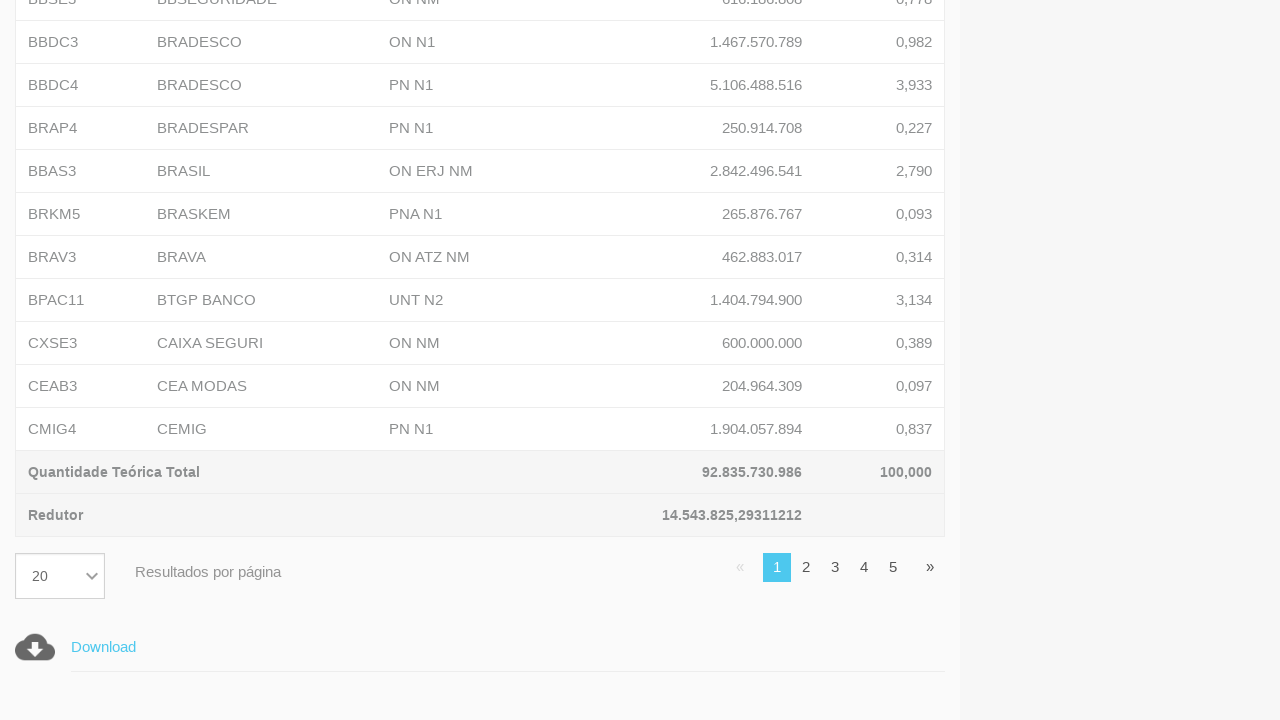

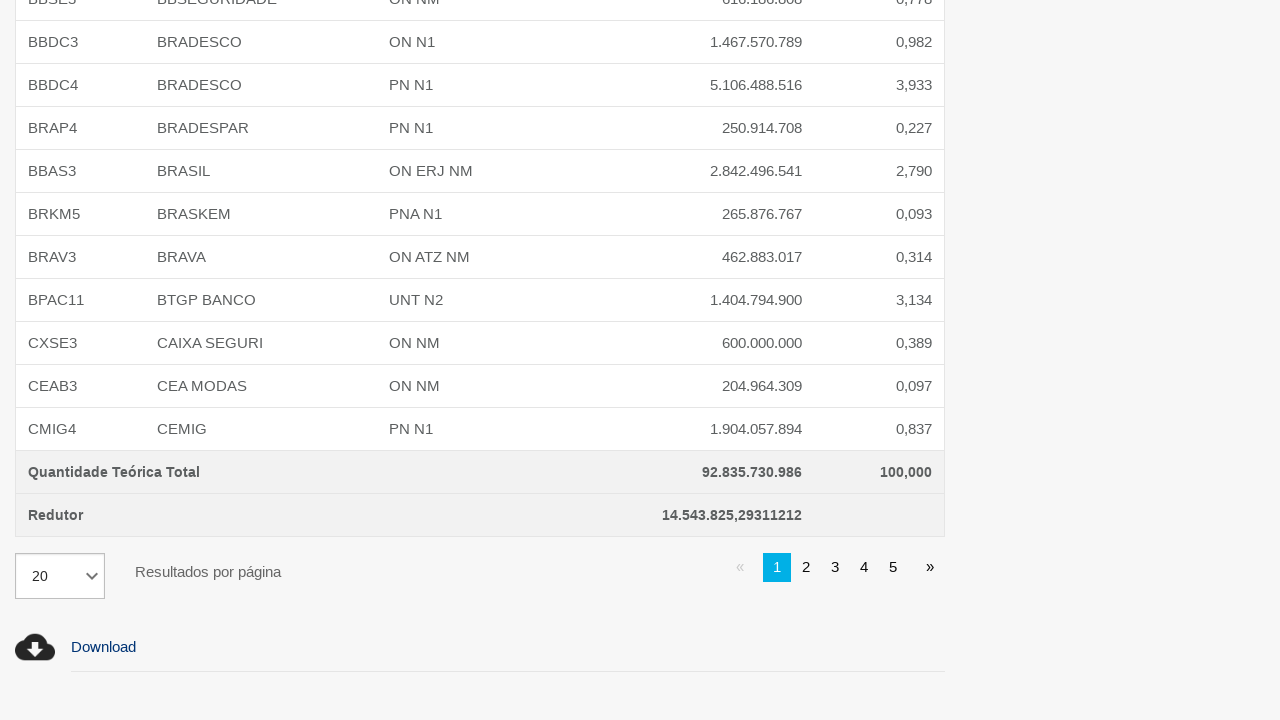